Tests keyboard input events by sending keystrokes and keyboard shortcuts to the page

Starting URL: https://v1.training-support.net/selenium/input-events

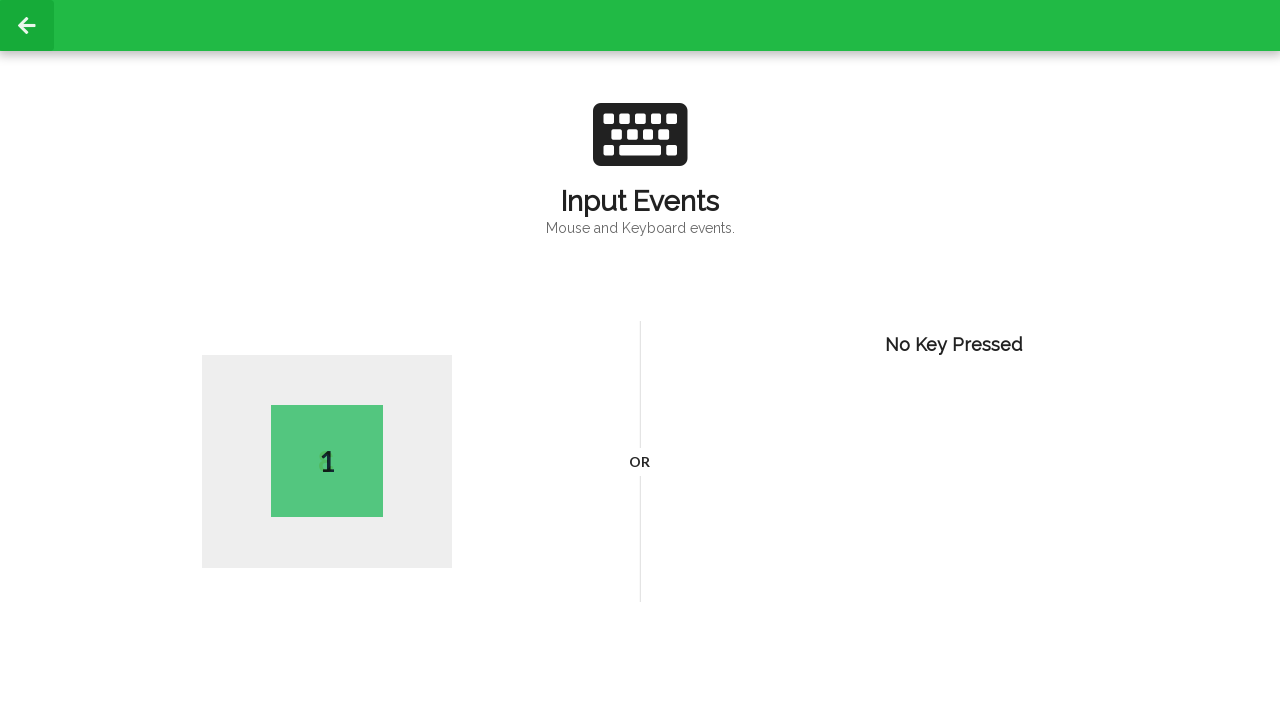

Pressed capital letter 'T' on keyboard
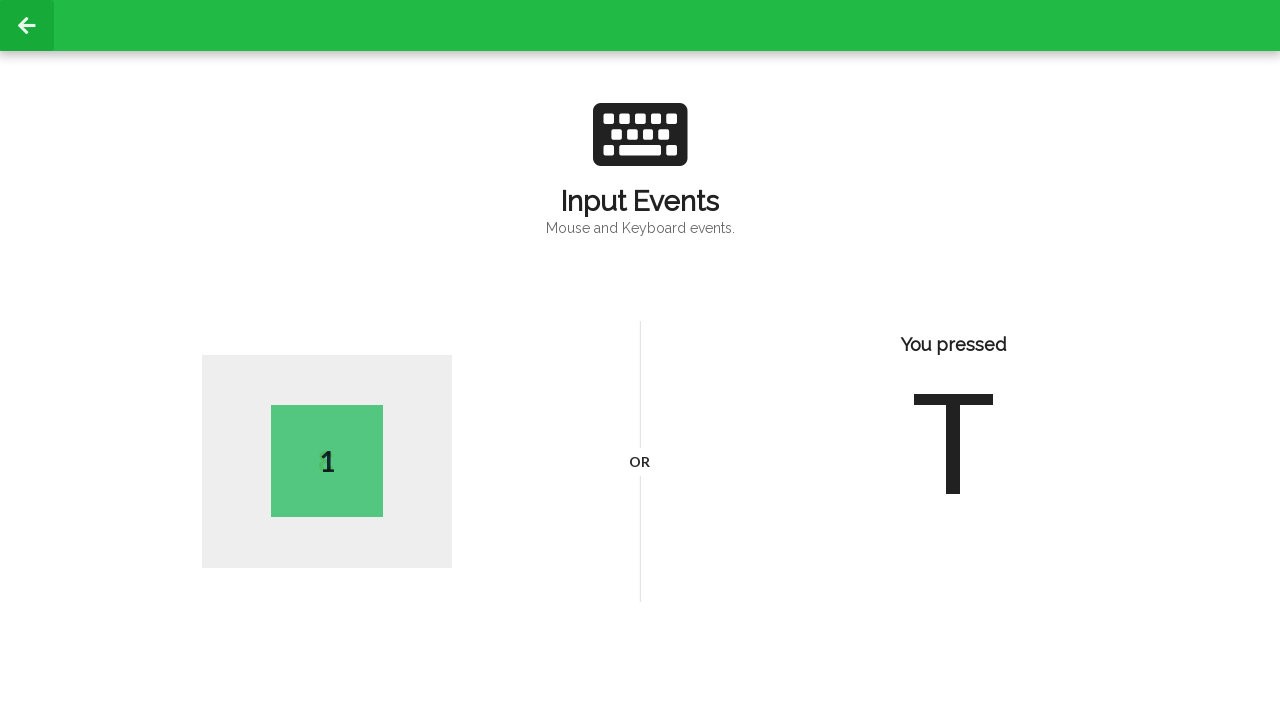

Pressed Control+A keyboard shortcut to select all text
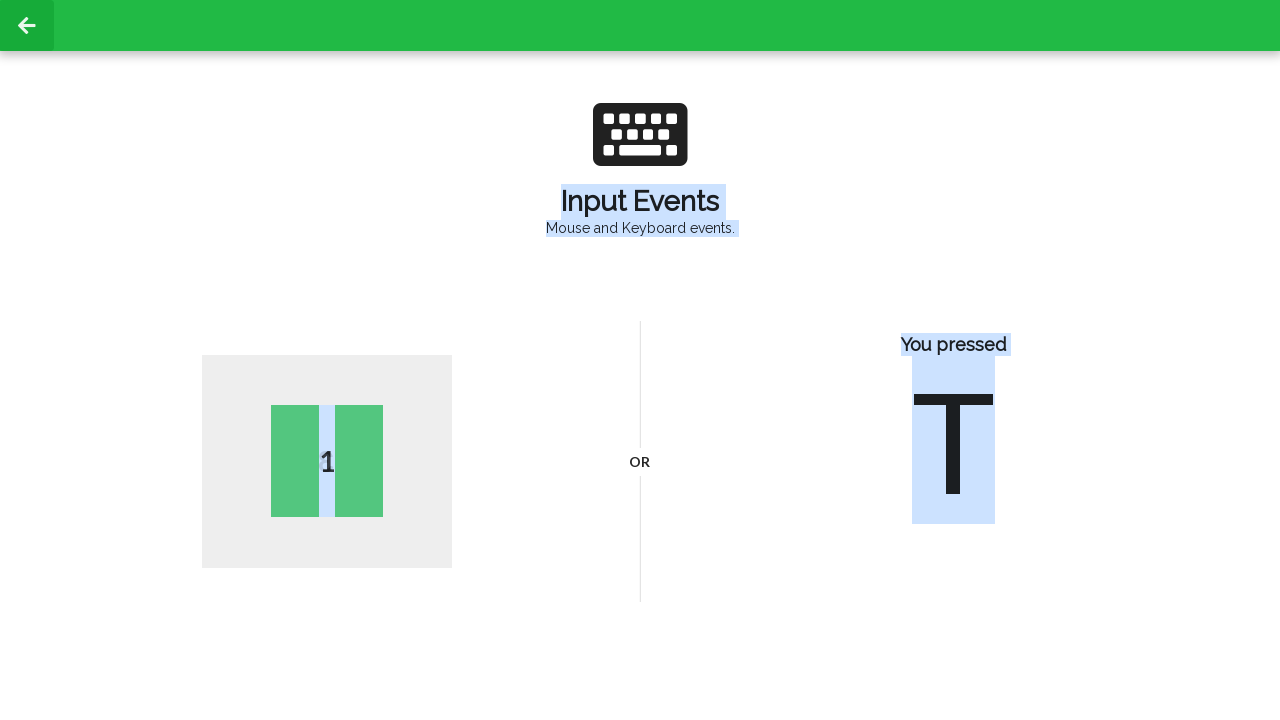

Pressed Control+C keyboard shortcut to copy selected text
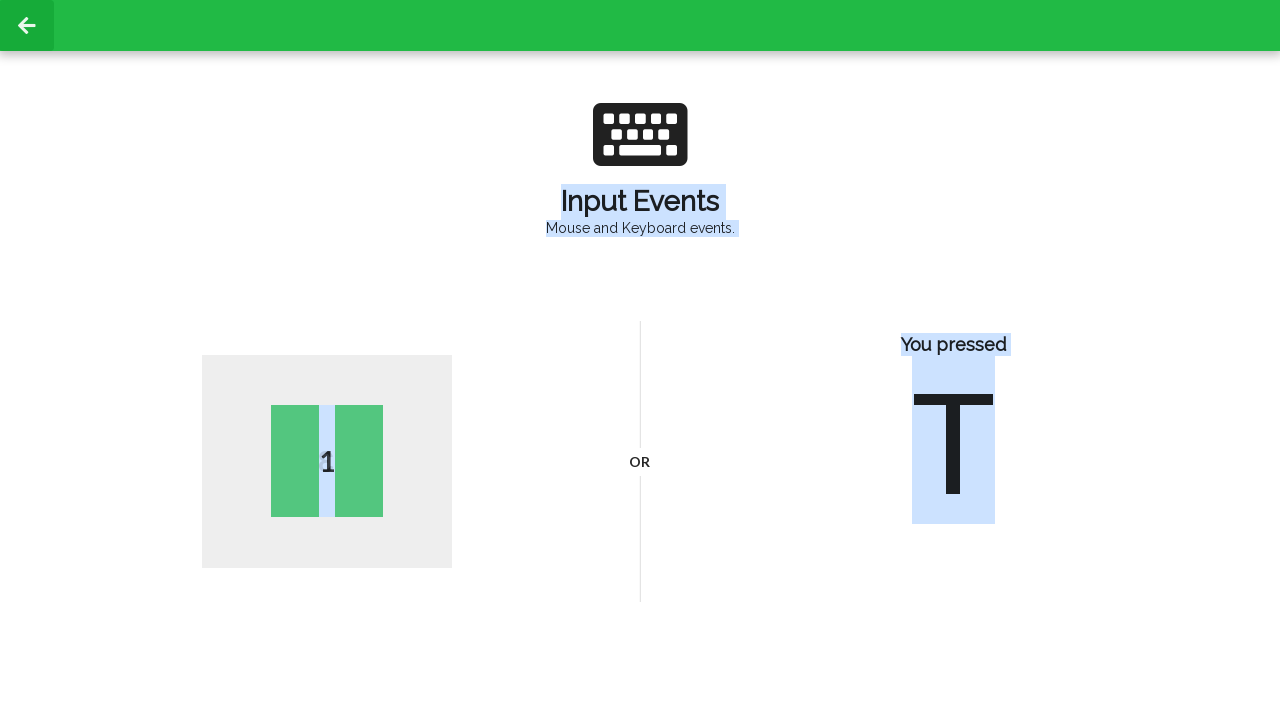

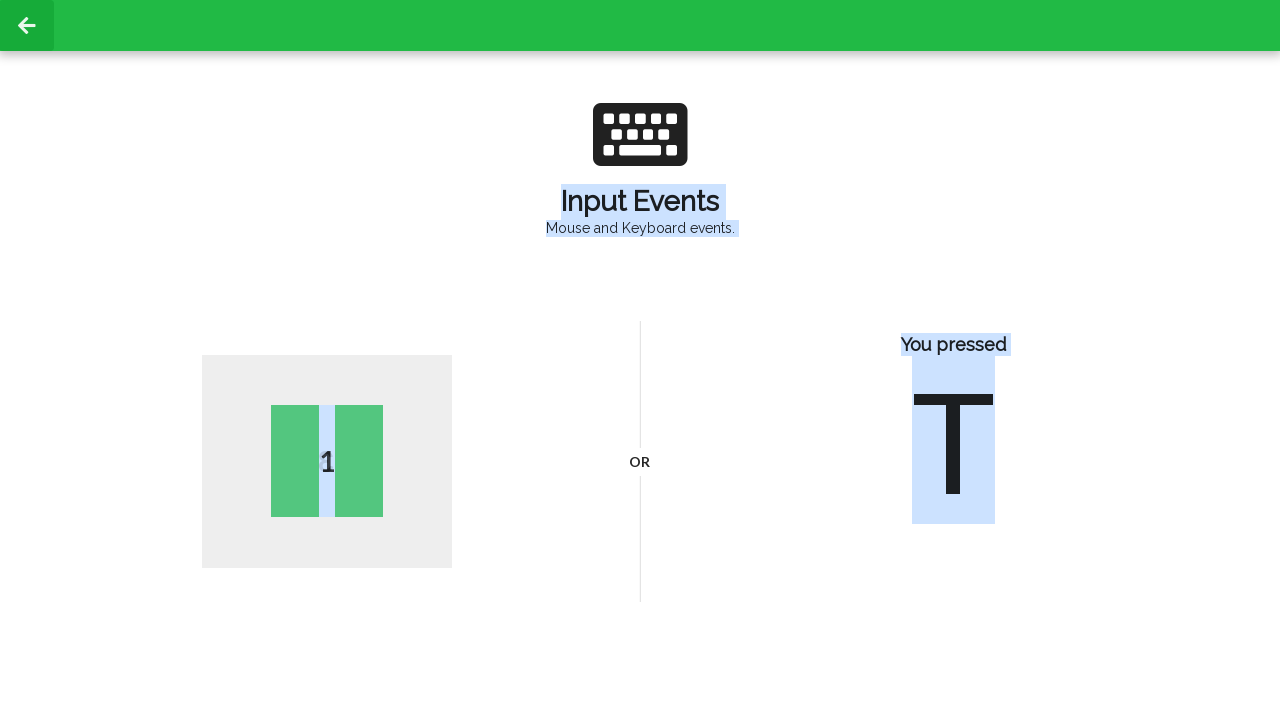